Tests GitHub search functionality by clicking the search input, entering a search term "selenium", submitting the search, and verifying that search results are displayed

Starting URL: https://github.com/

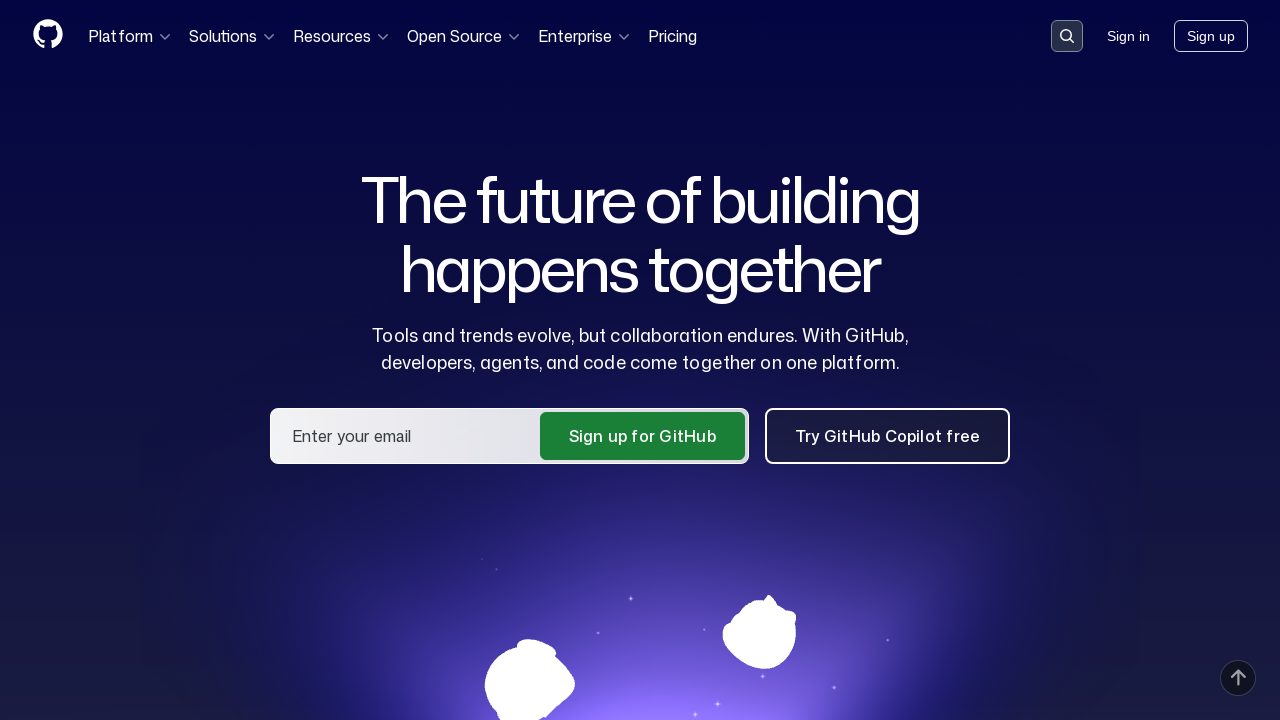

Clicked on GitHub search input to activate it at (1067, 36) on .search-input
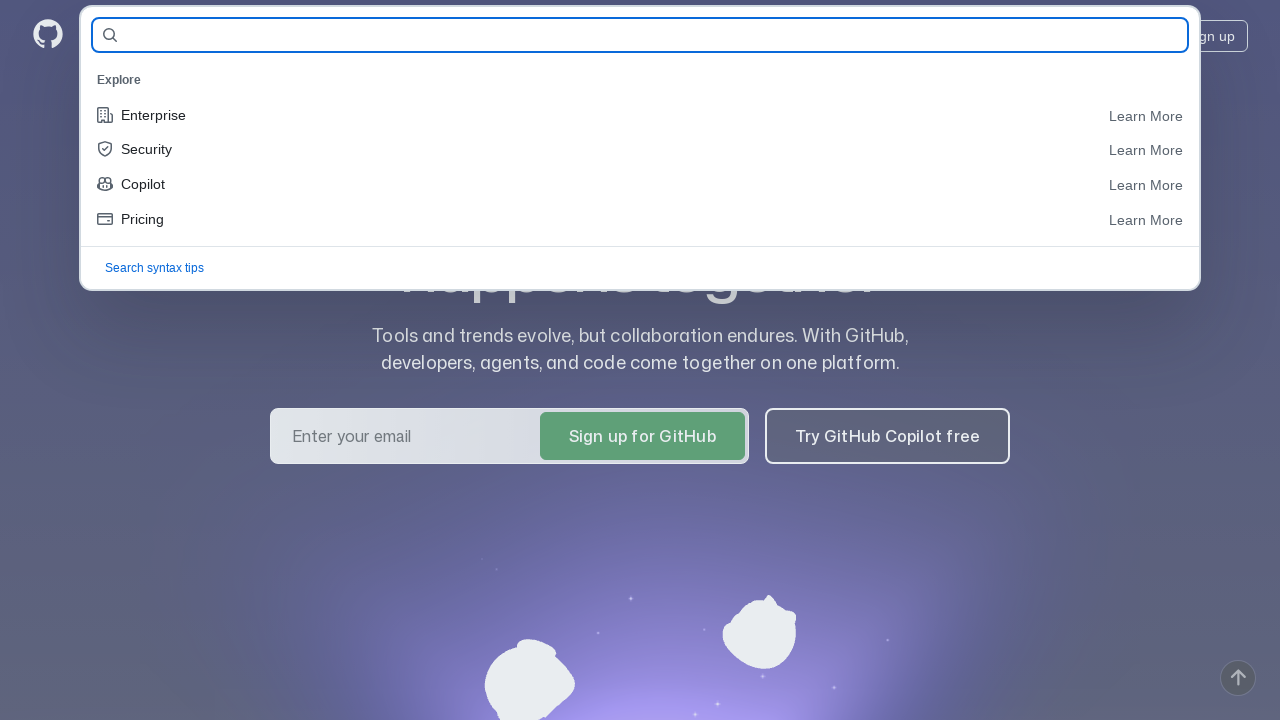

Entered 'selenium' in the search query field on #query-builder-test
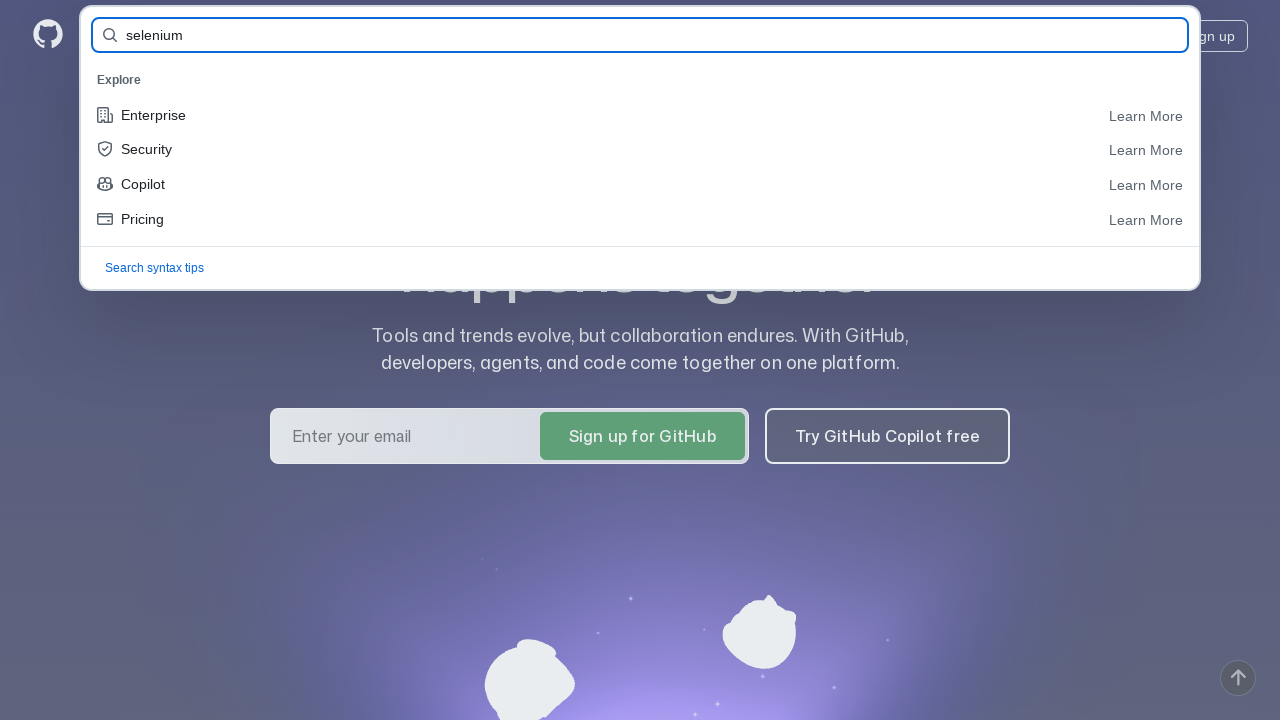

Pressed Enter to submit the search query on #query-builder-test
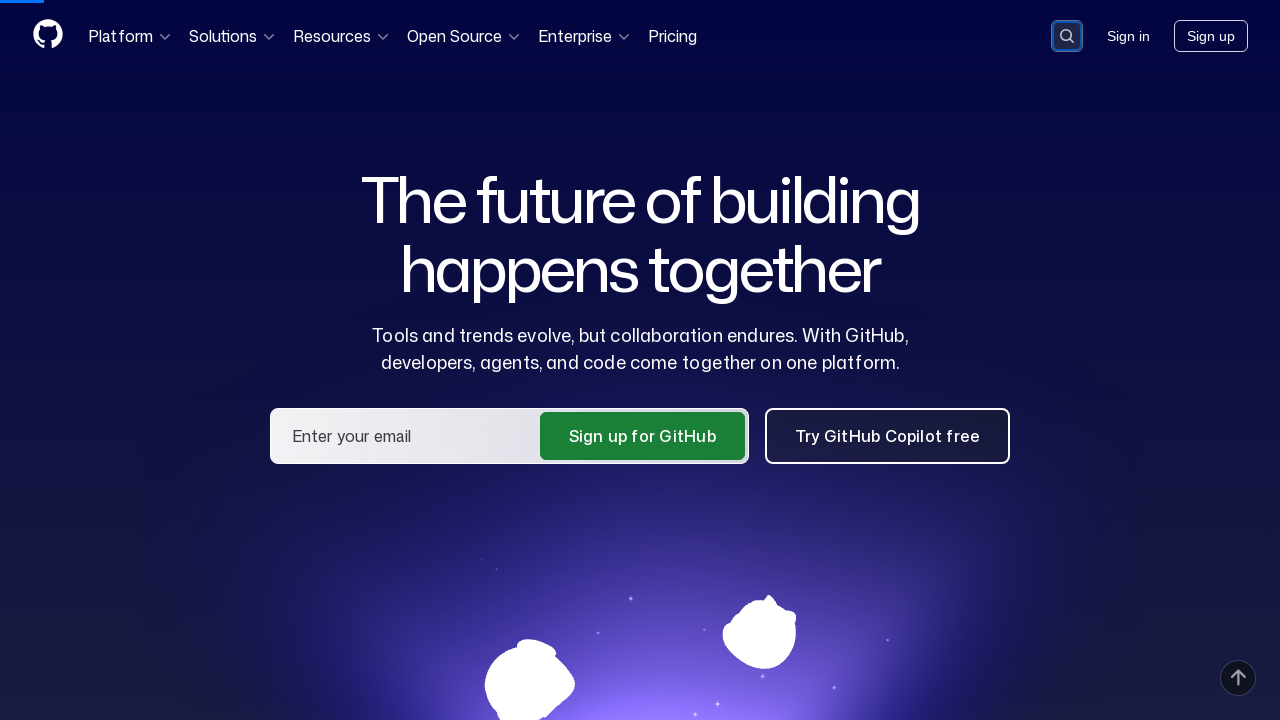

Search results loaded successfully
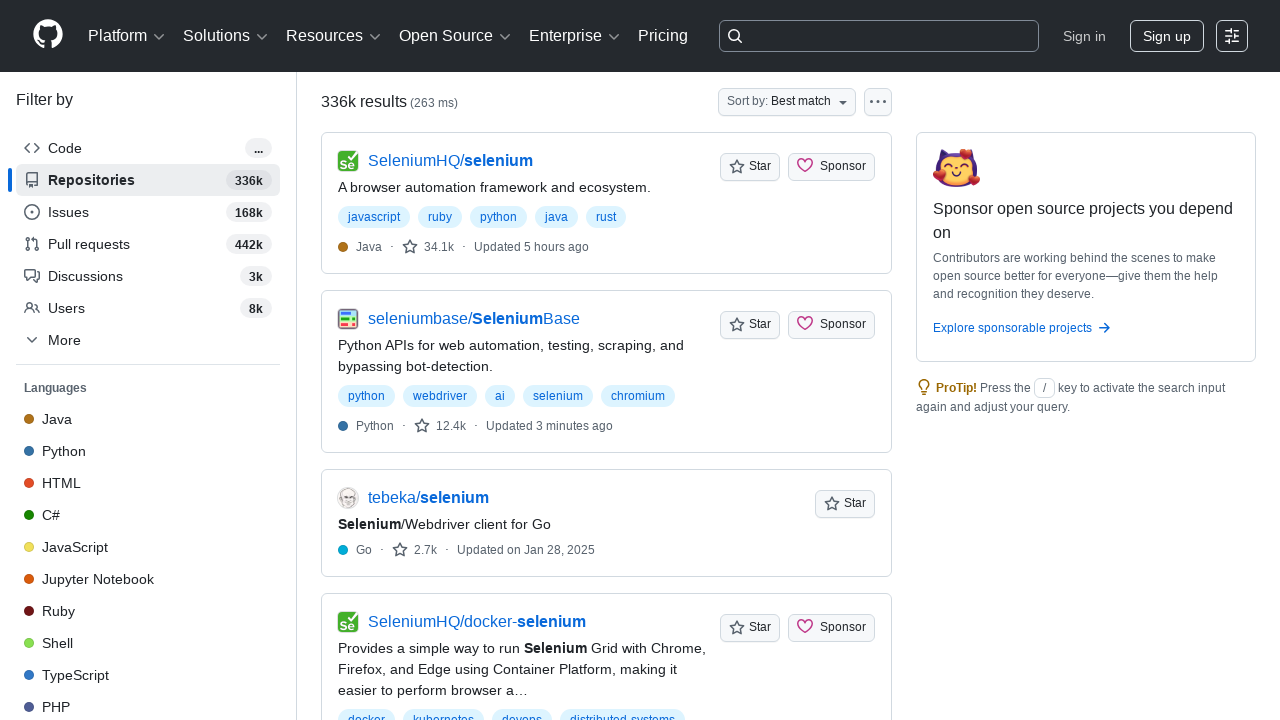

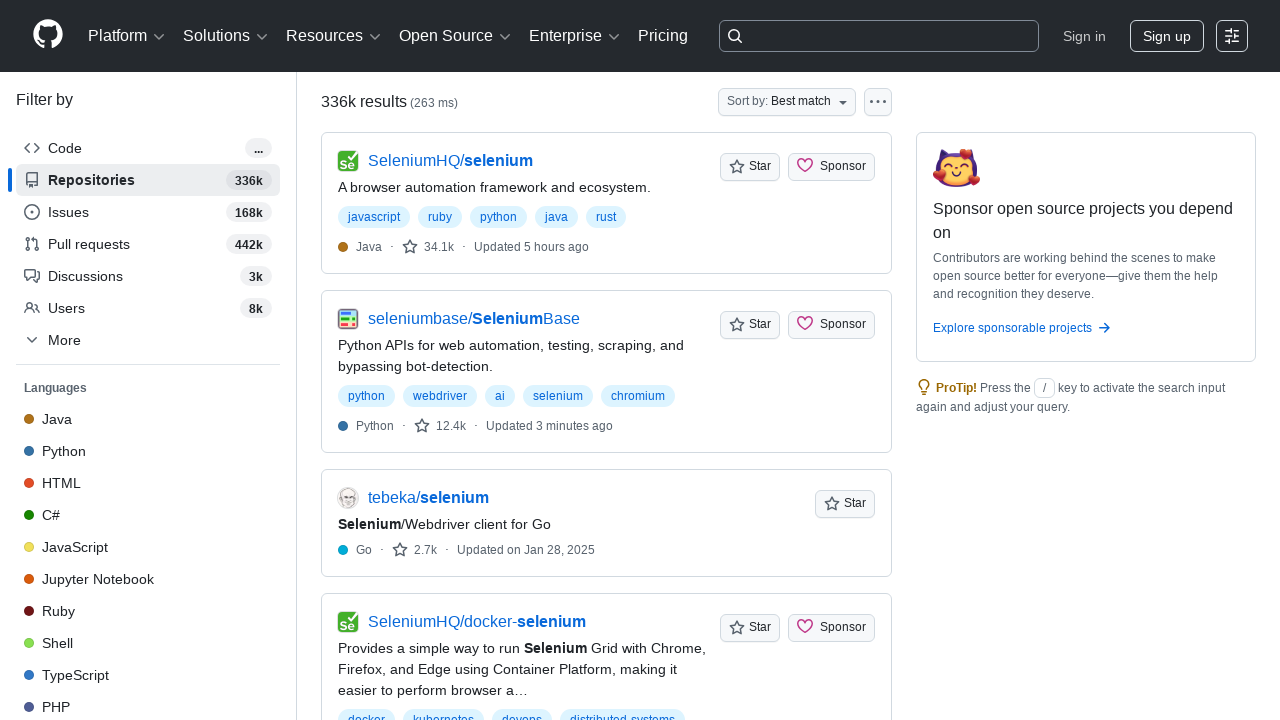